Tests handling multiple elements by clicking on list items and checking all checkboxes in a checkbox group

Starting URL: https://www.techglobal-training.com/frontend

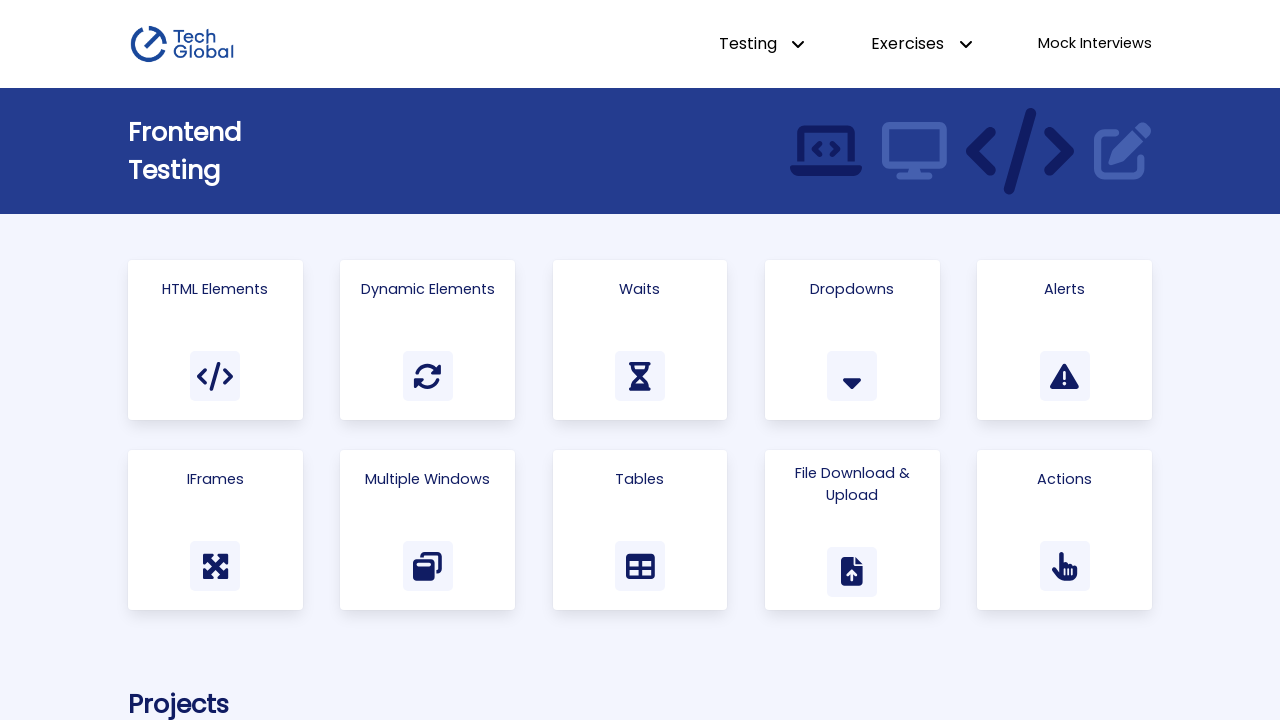

Clicked on HTML Elements card at (215, 340) on .card:has-text("HTML Elements")
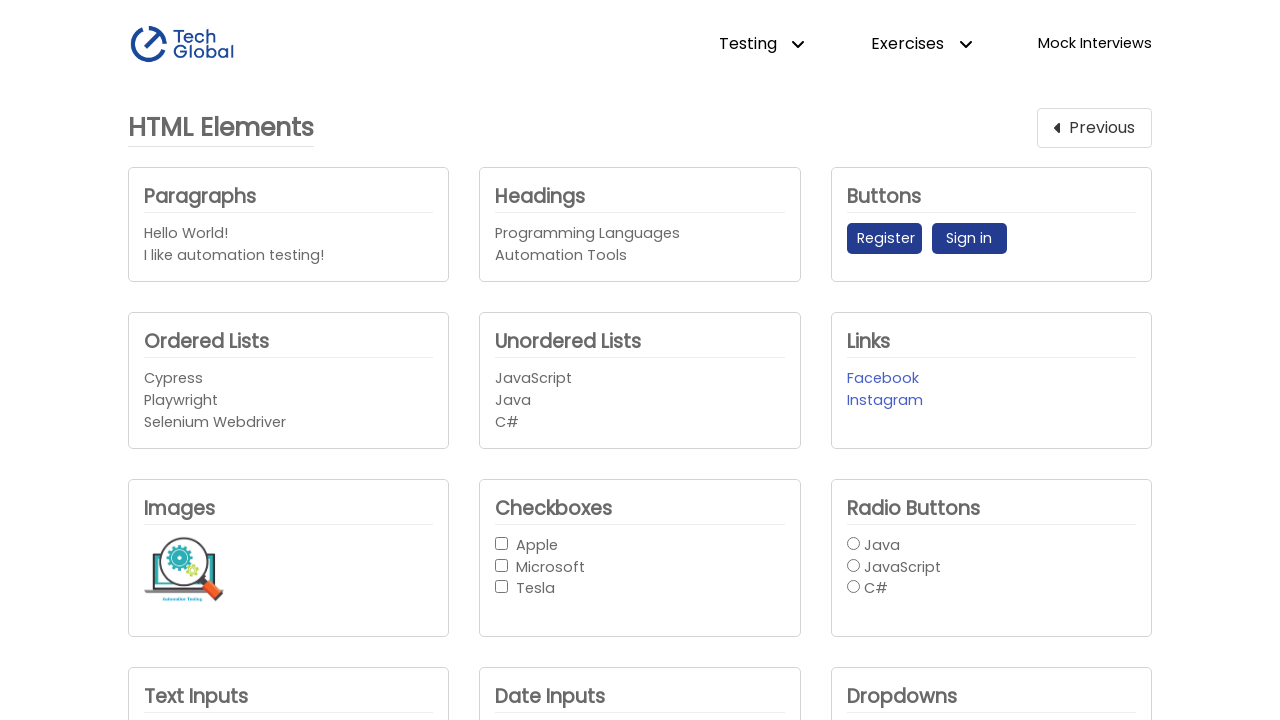

Clicked on first unordered list item at (640, 379) on #unordered_list > li >> nth=0
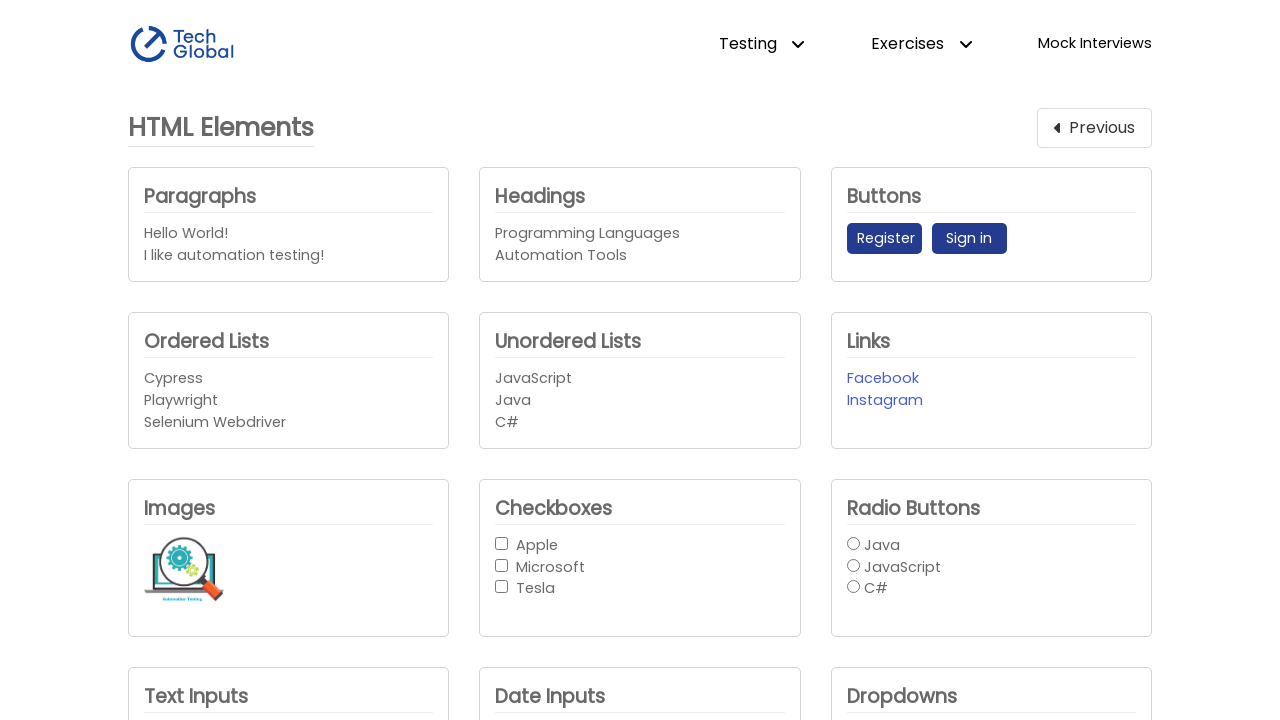

Clicked on second unordered list item at (640, 401) on #unordered_list > li >> nth=1
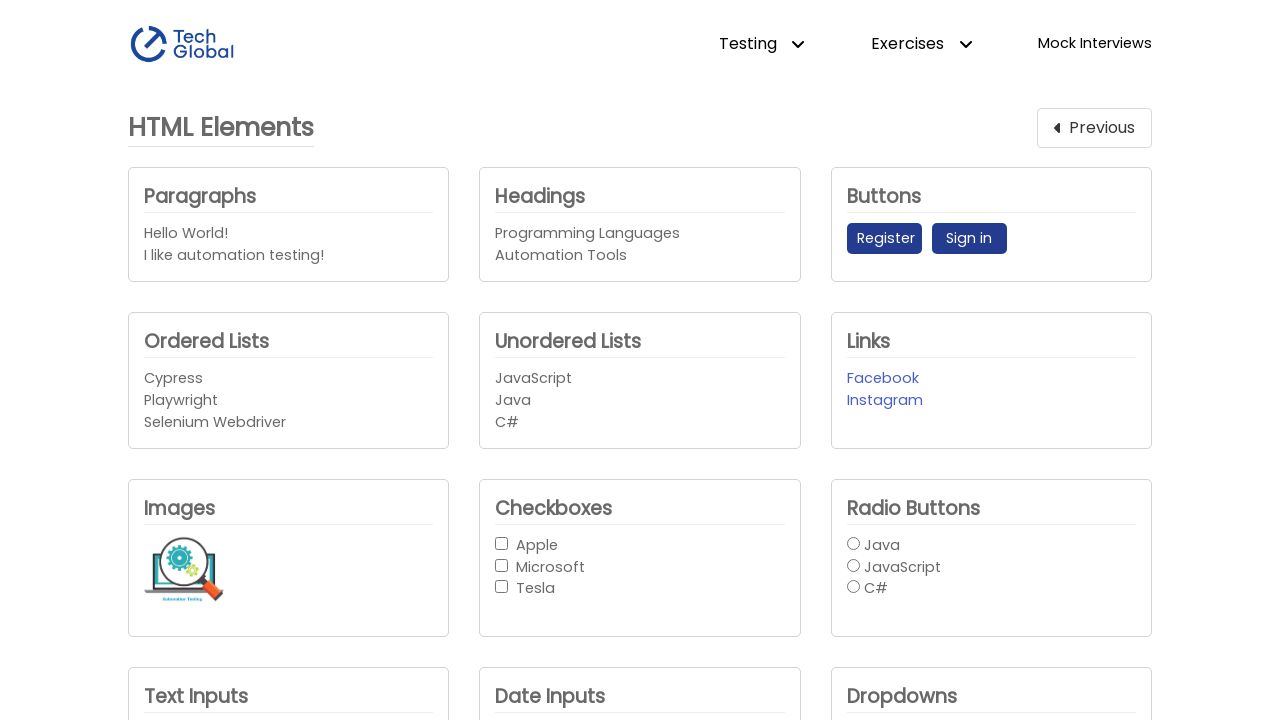

Clicked on last unordered list item at (640, 422) on #unordered_list > li >> nth=-1
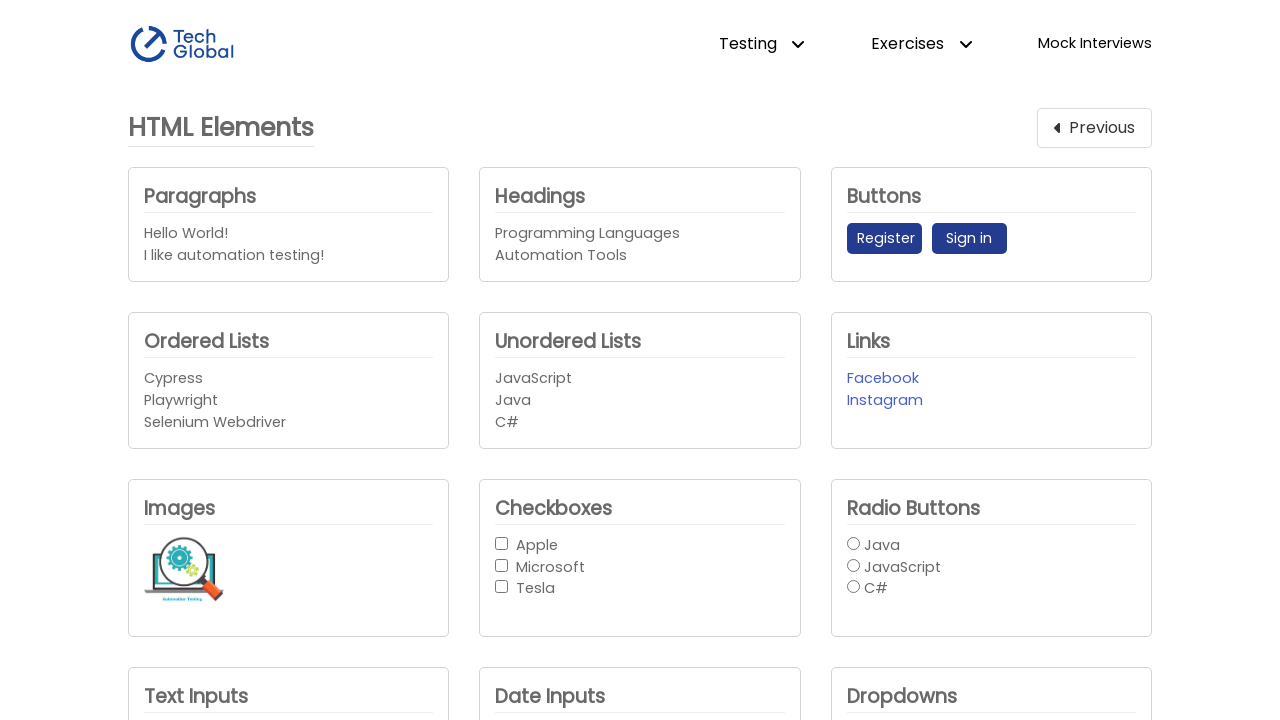

Retrieved checkbox group with 3 checkboxes
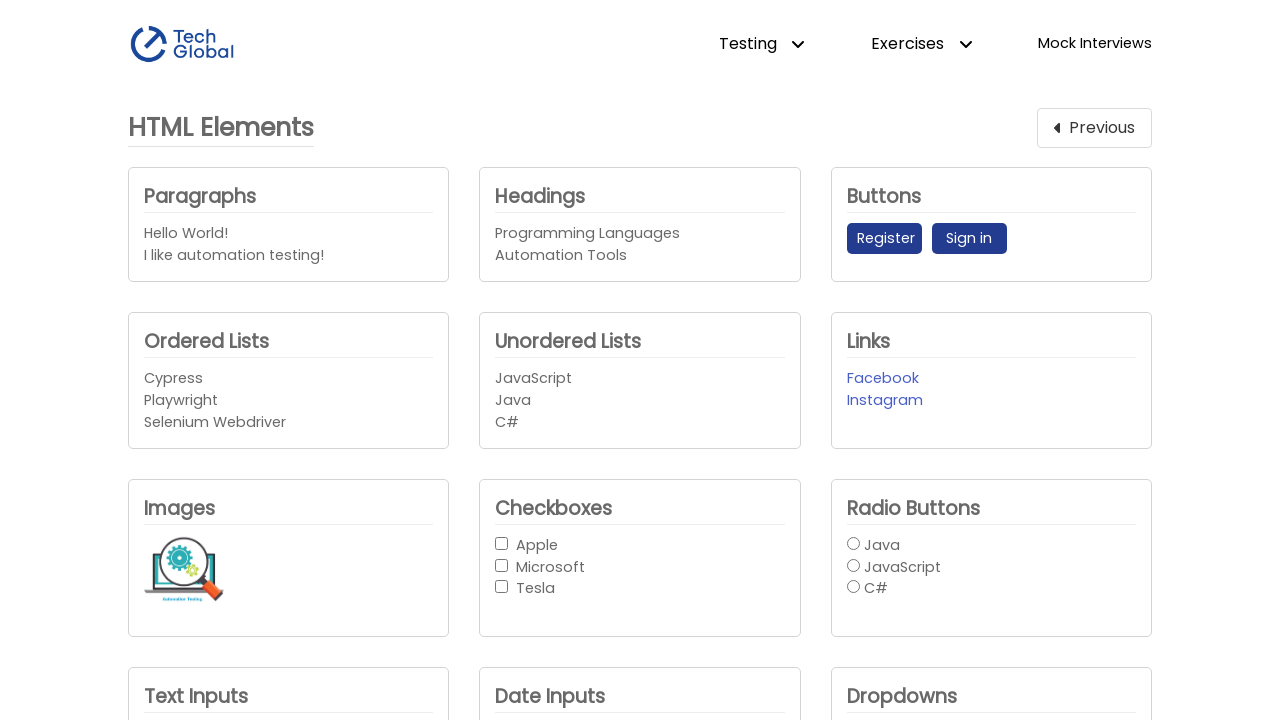

Checked checkbox 1 of 3 at (502, 543) on #checkbox-button-group input >> nth=0
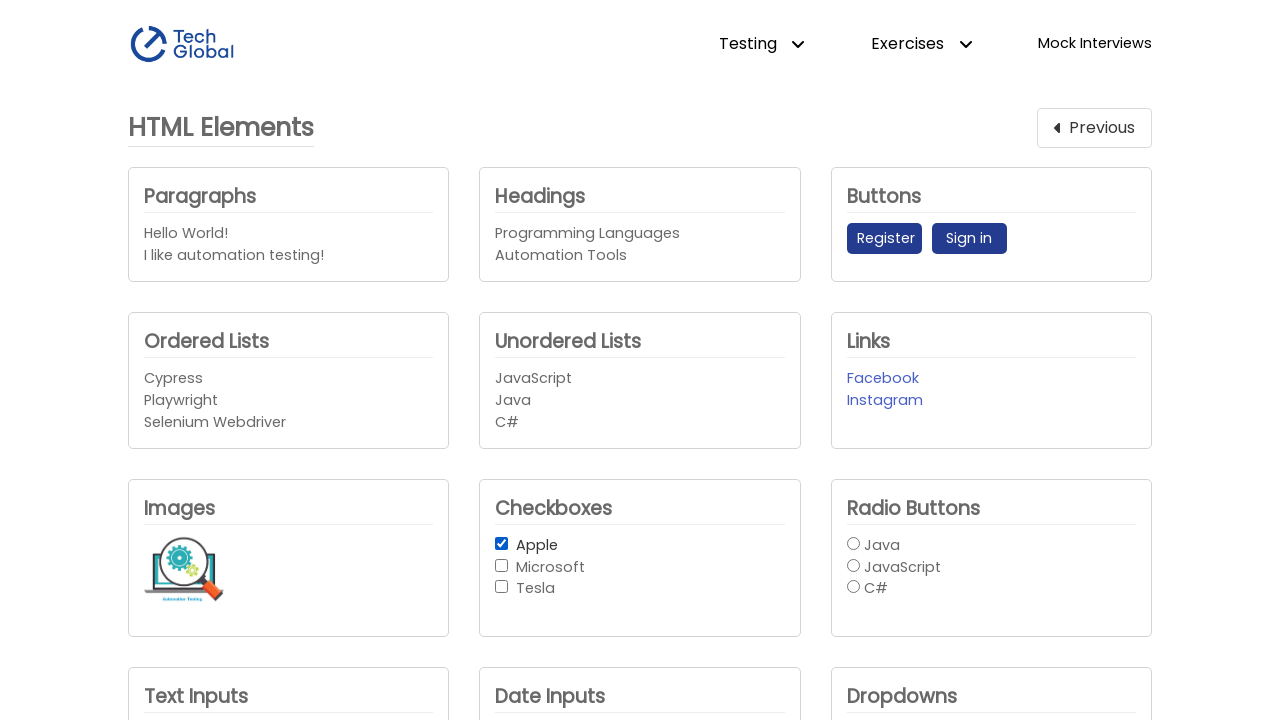

Checked checkbox 2 of 3 at (502, 565) on #checkbox-button-group input >> nth=1
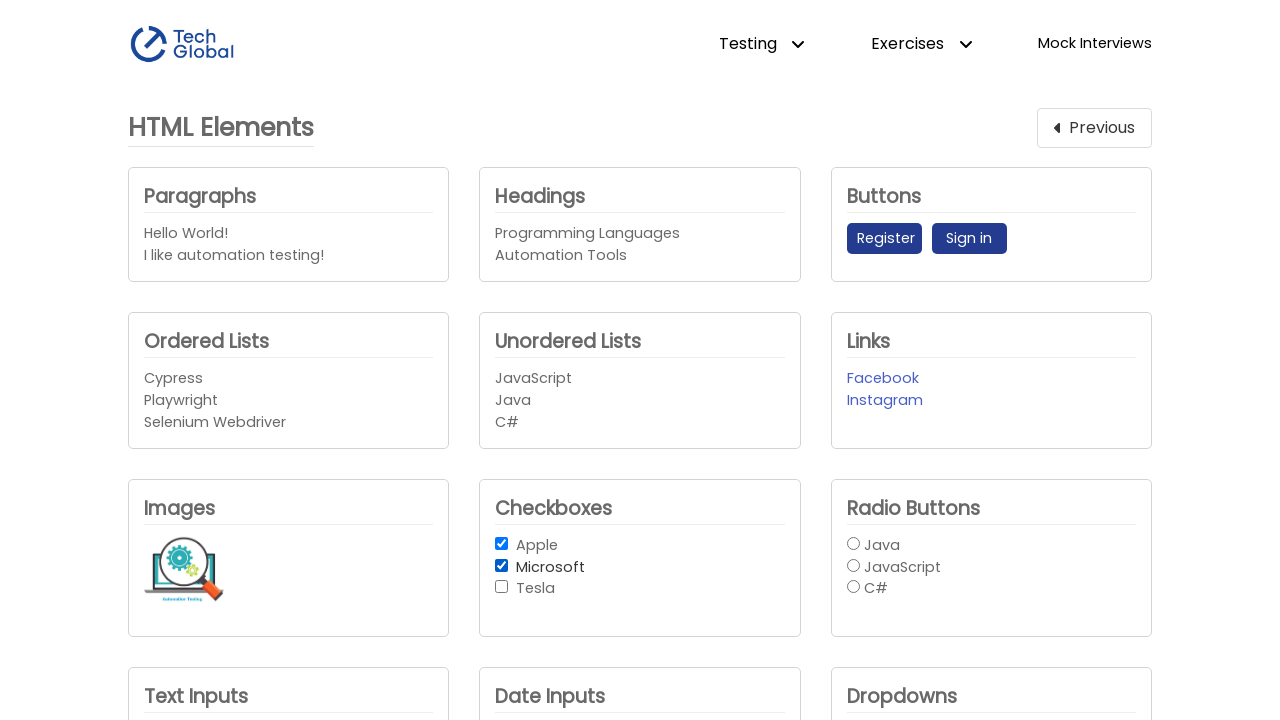

Checked checkbox 3 of 3 at (502, 587) on #checkbox-button-group input >> nth=2
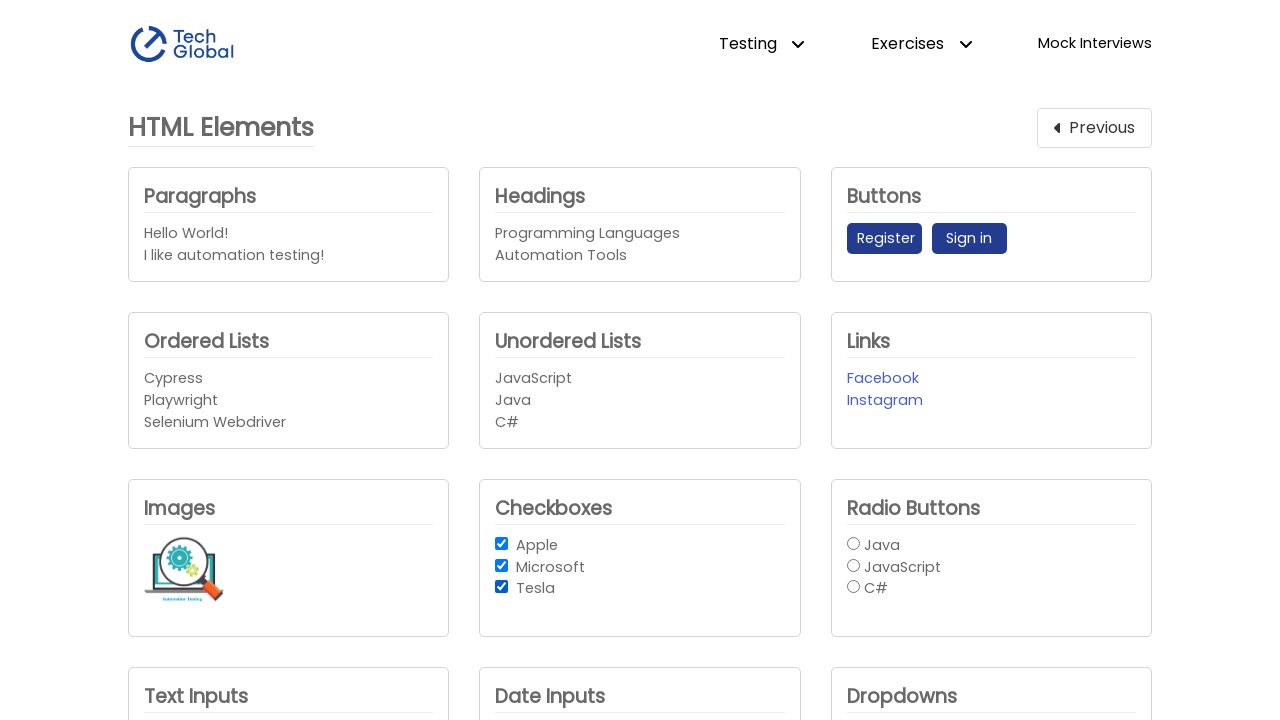

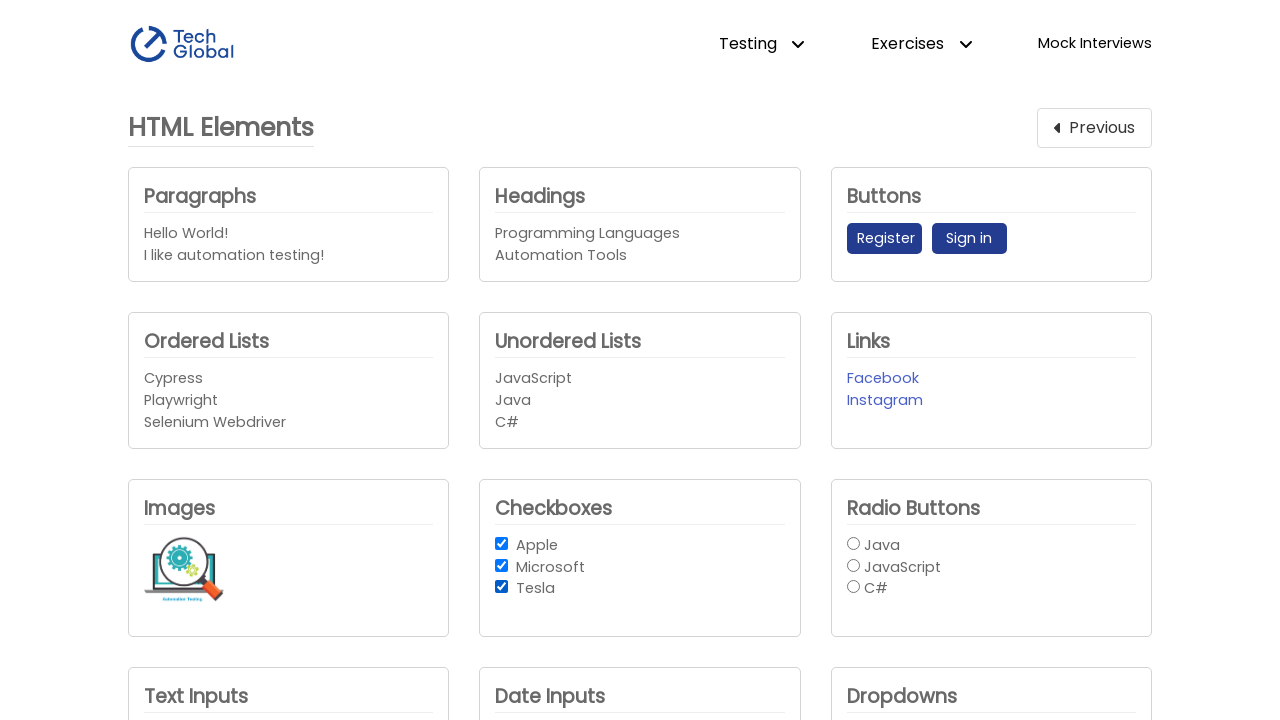